Navigates to Playwright API mocking demo page with a mocked API response and verifies the mocked fruit item is visible

Starting URL: https://demo.playwright.dev/api-mocking

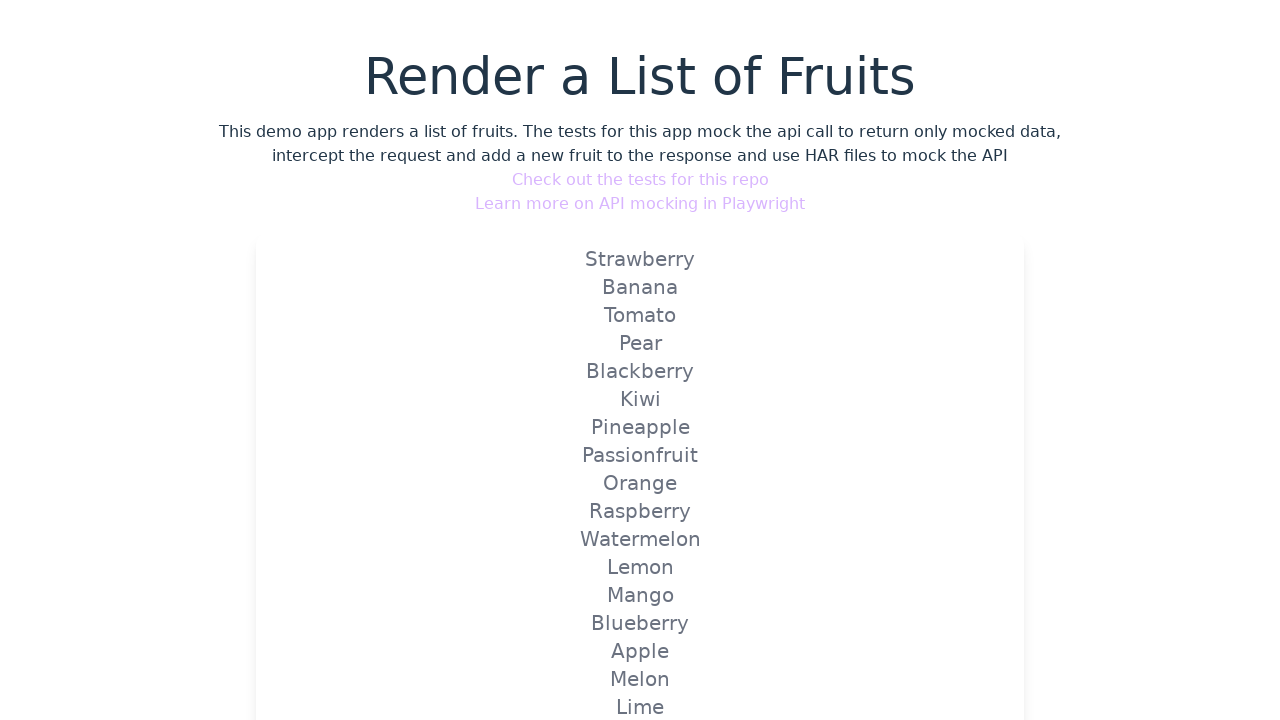

Set up API mock for /api/v1/fruits endpoint to return Strawberry
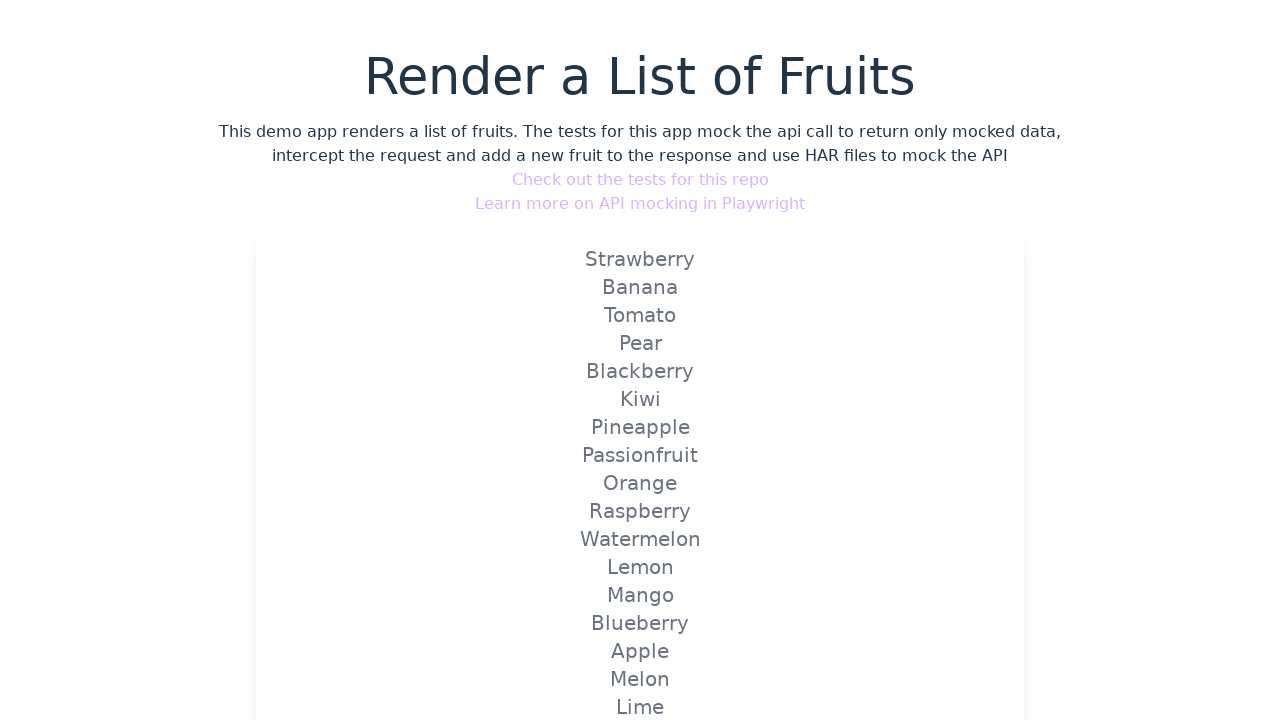

Reloaded page to trigger the mocked API response
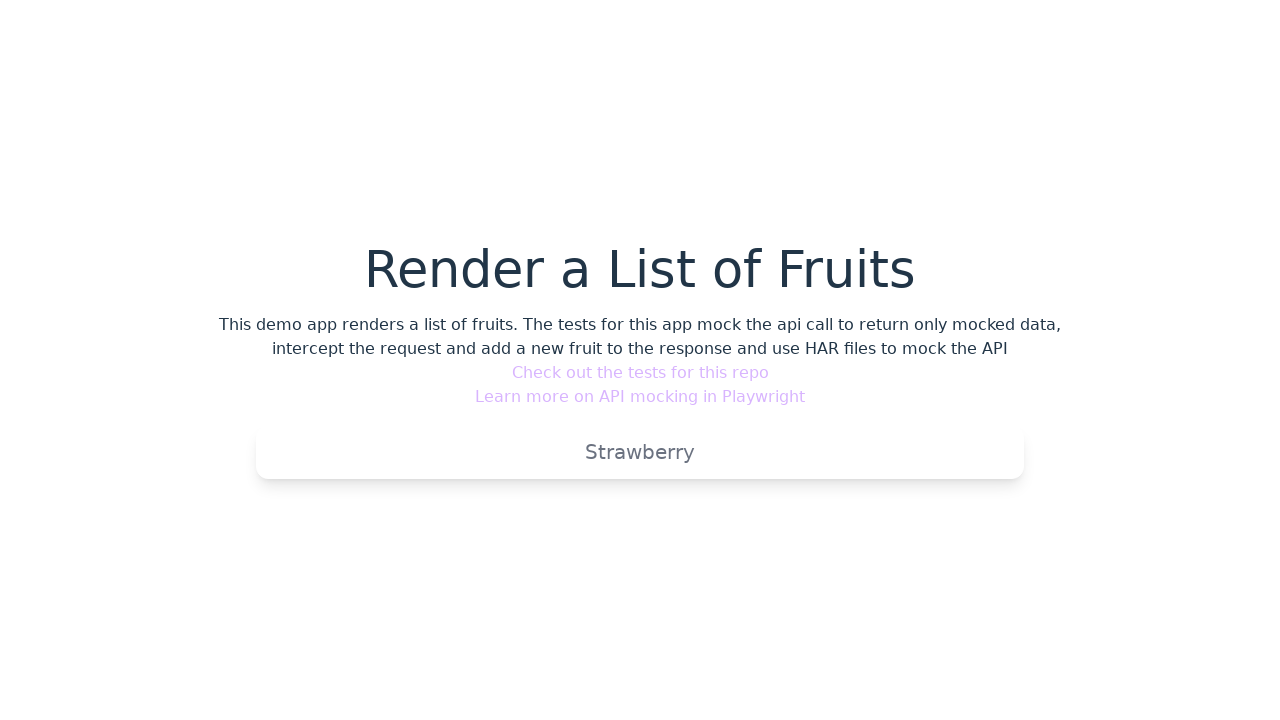

Verified that mocked Strawberry fruit is visible on the page
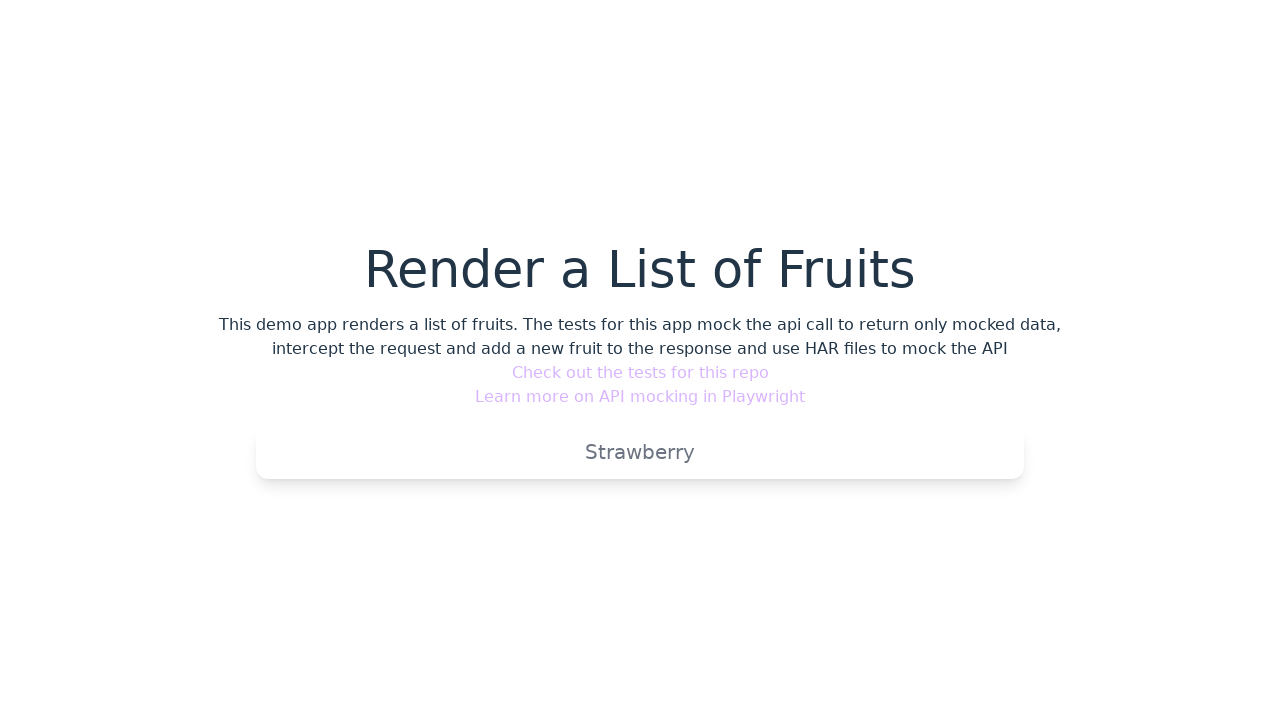

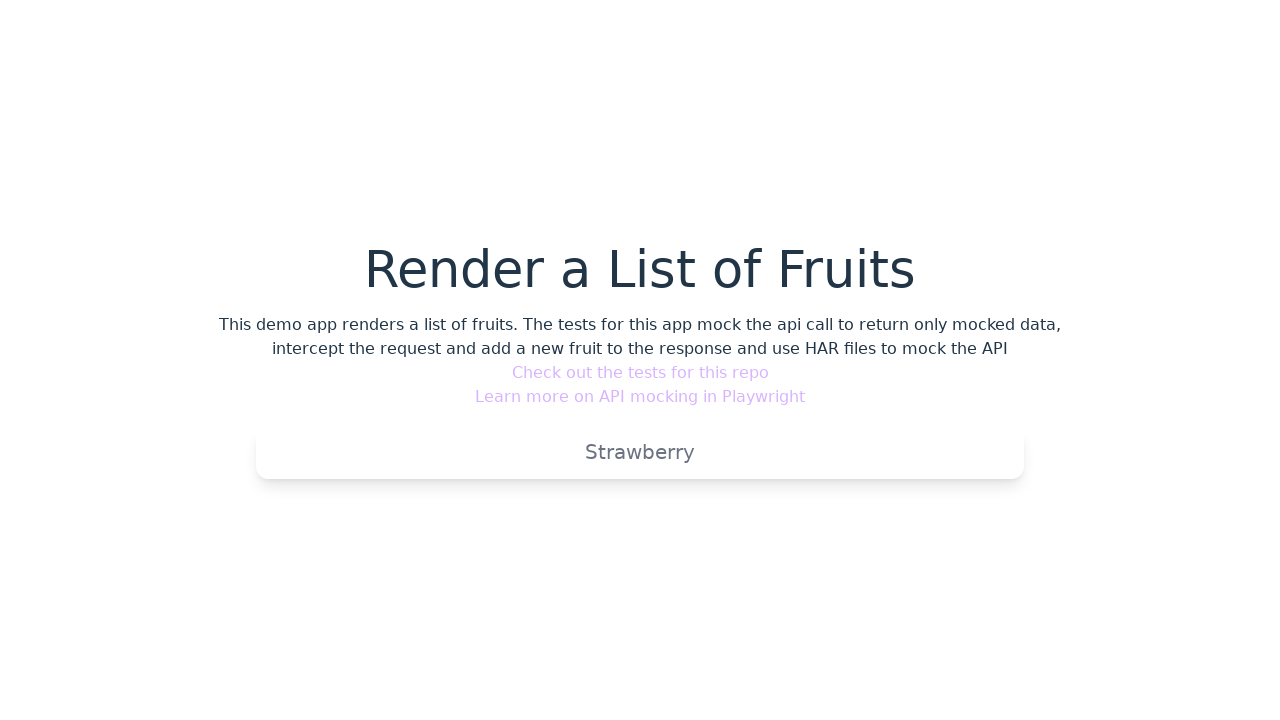